Clicks on the reviews tab of a product page

Starting URL: https://keybooks.ro/shop/cooking-with-love/

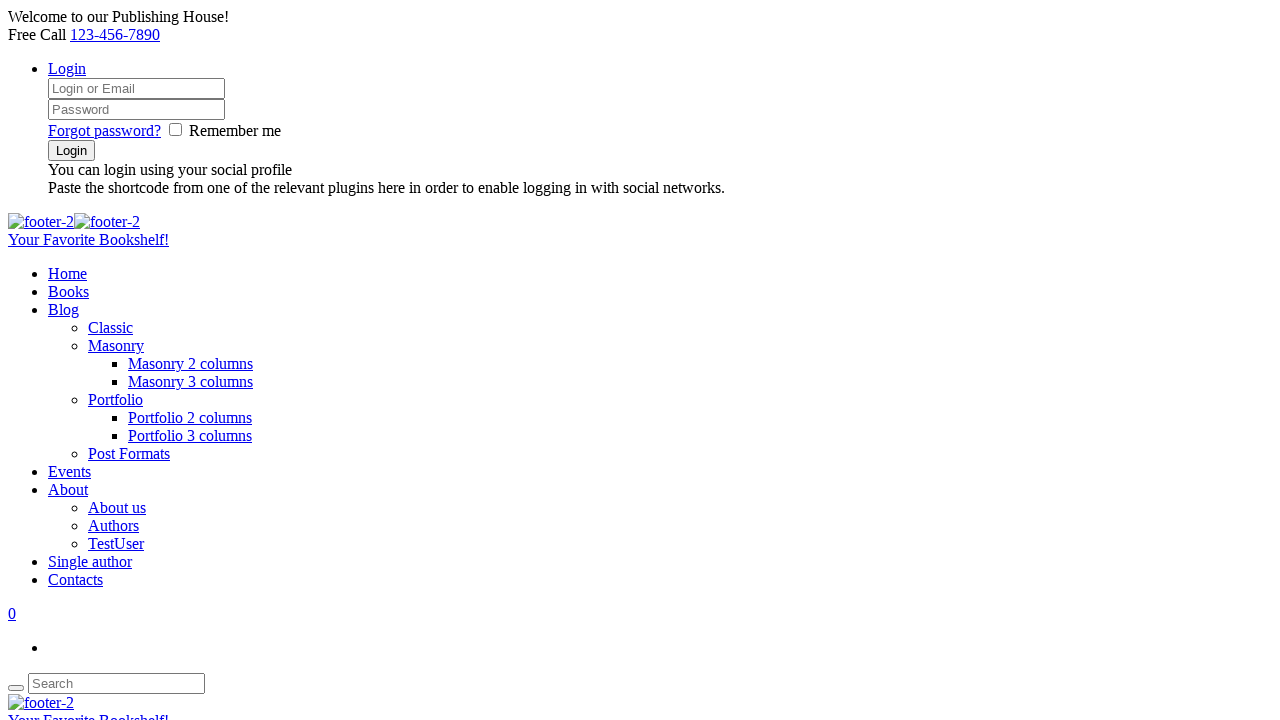

Clicked on the Reviews tab at (660, 361) on #tab-title-reviews
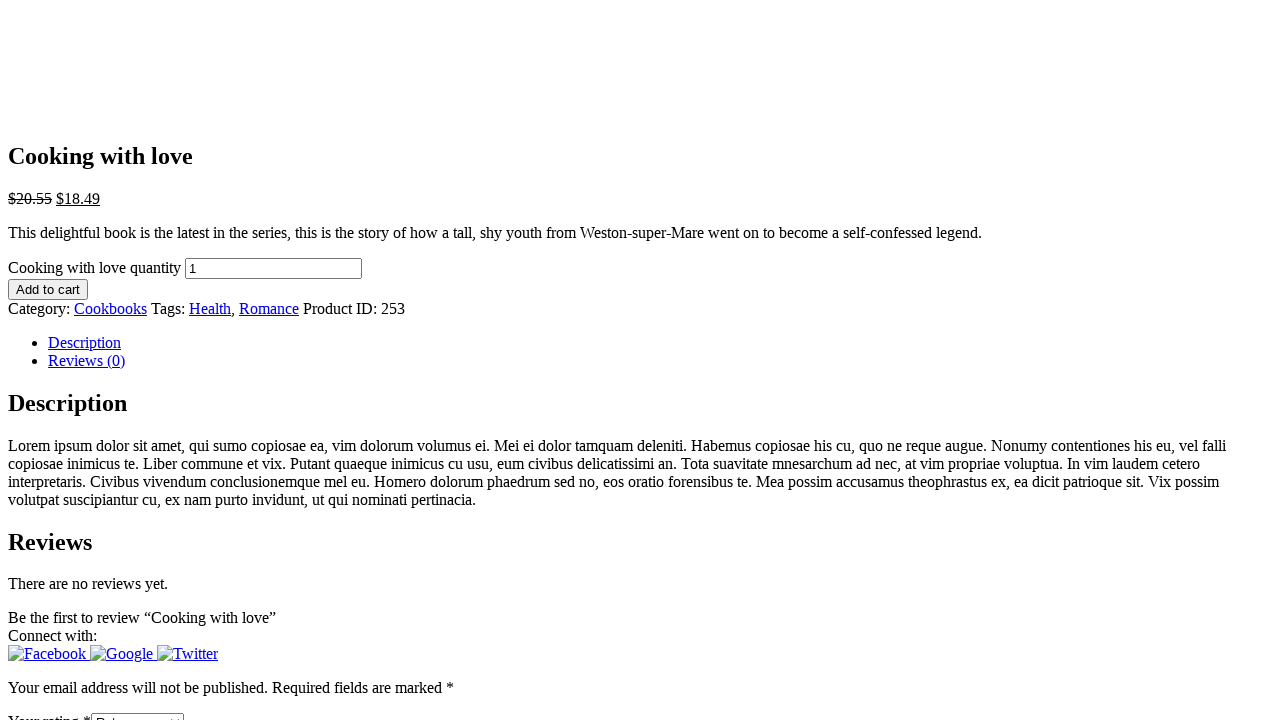

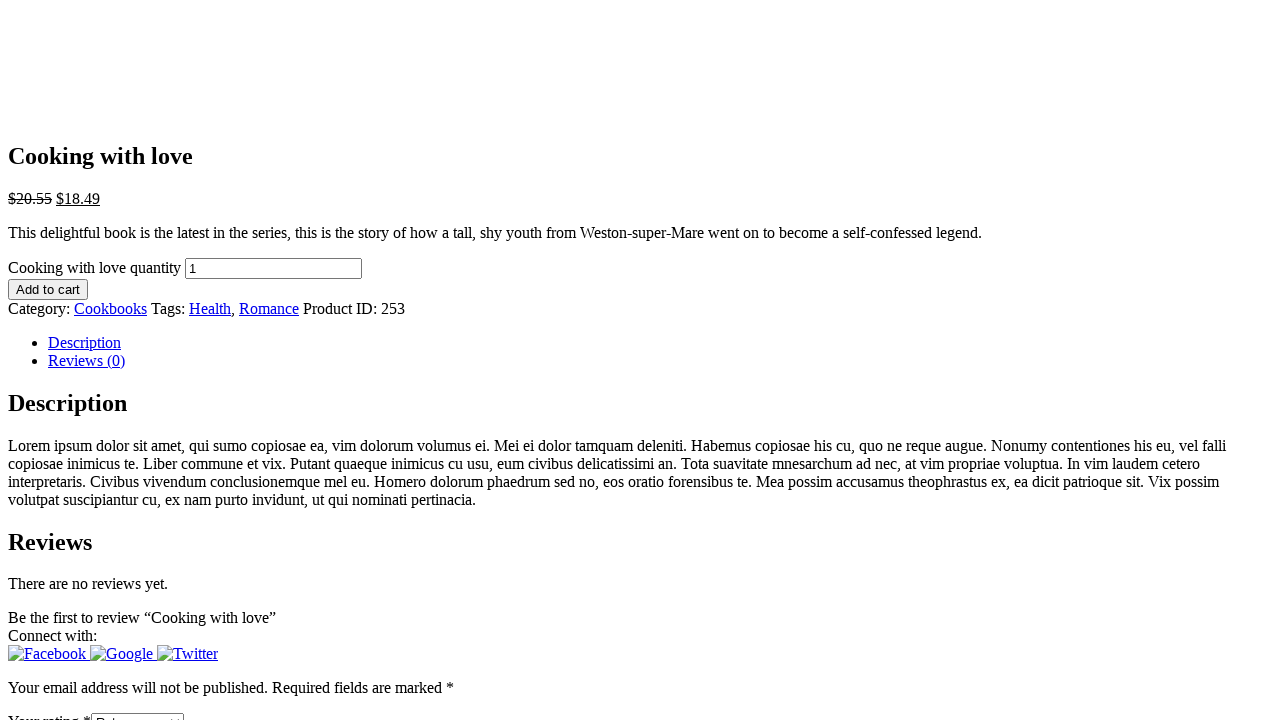